Tests highlighting an element on a webpage by finding a specific element and applying a temporary red dashed border style to it using JavaScript execution.

Starting URL: http://the-internet.herokuapp.com/large

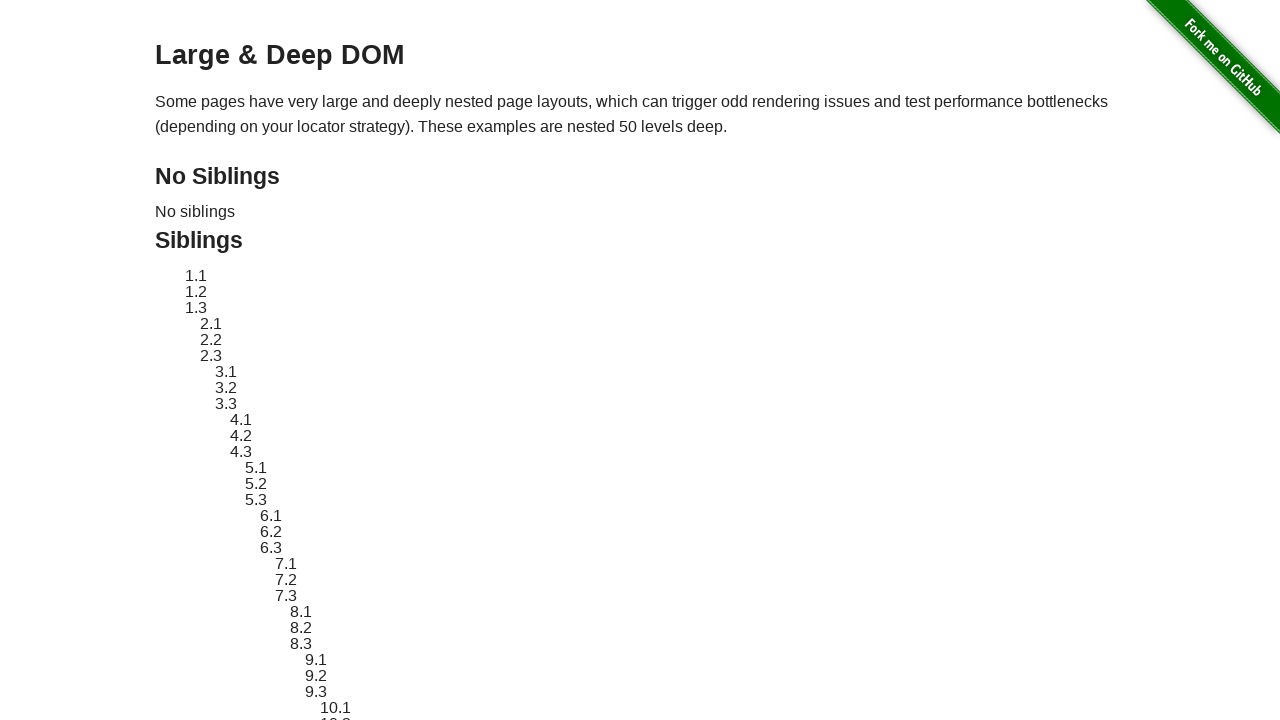

Located element with ID 'sibling-2.3'
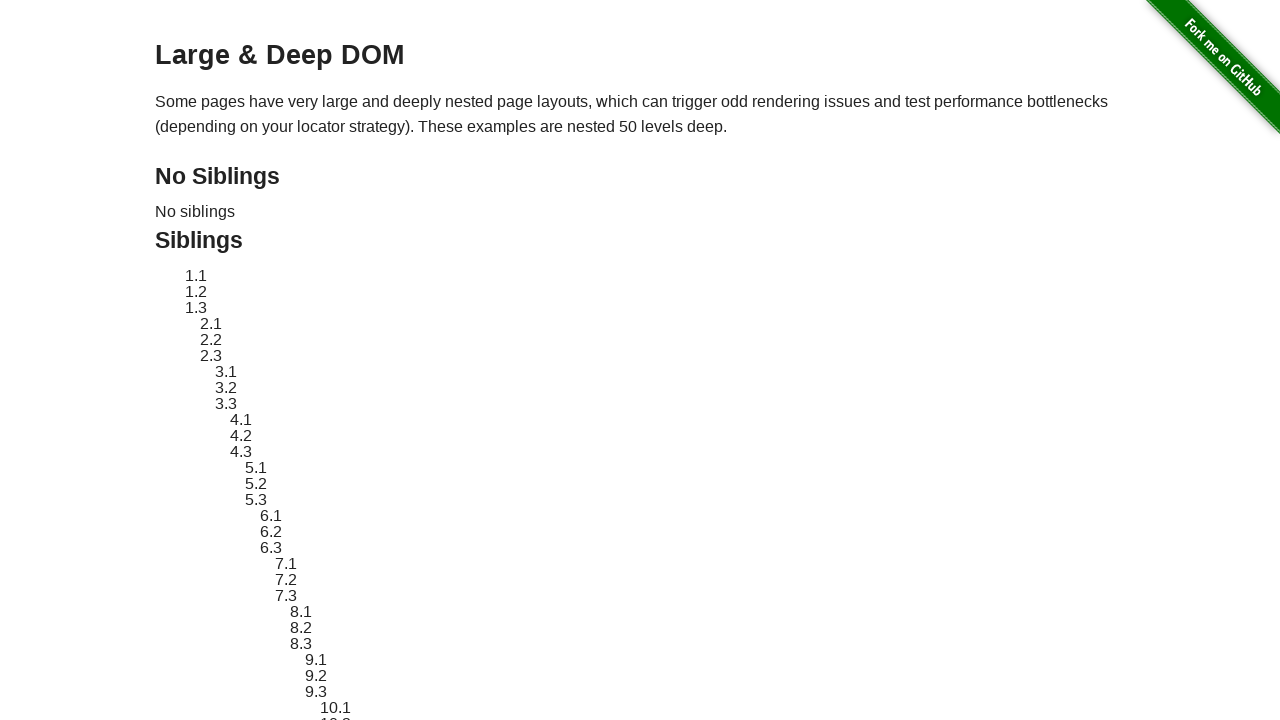

Element became visible
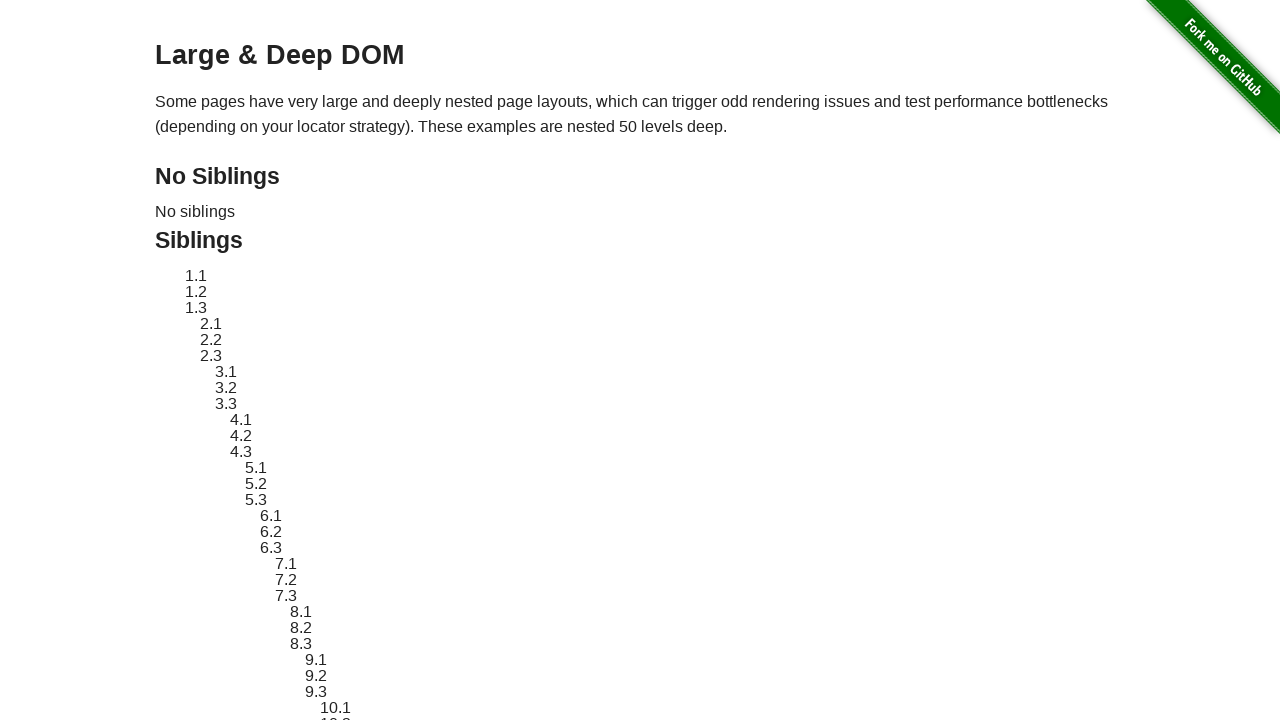

Retrieved original style attribute from element
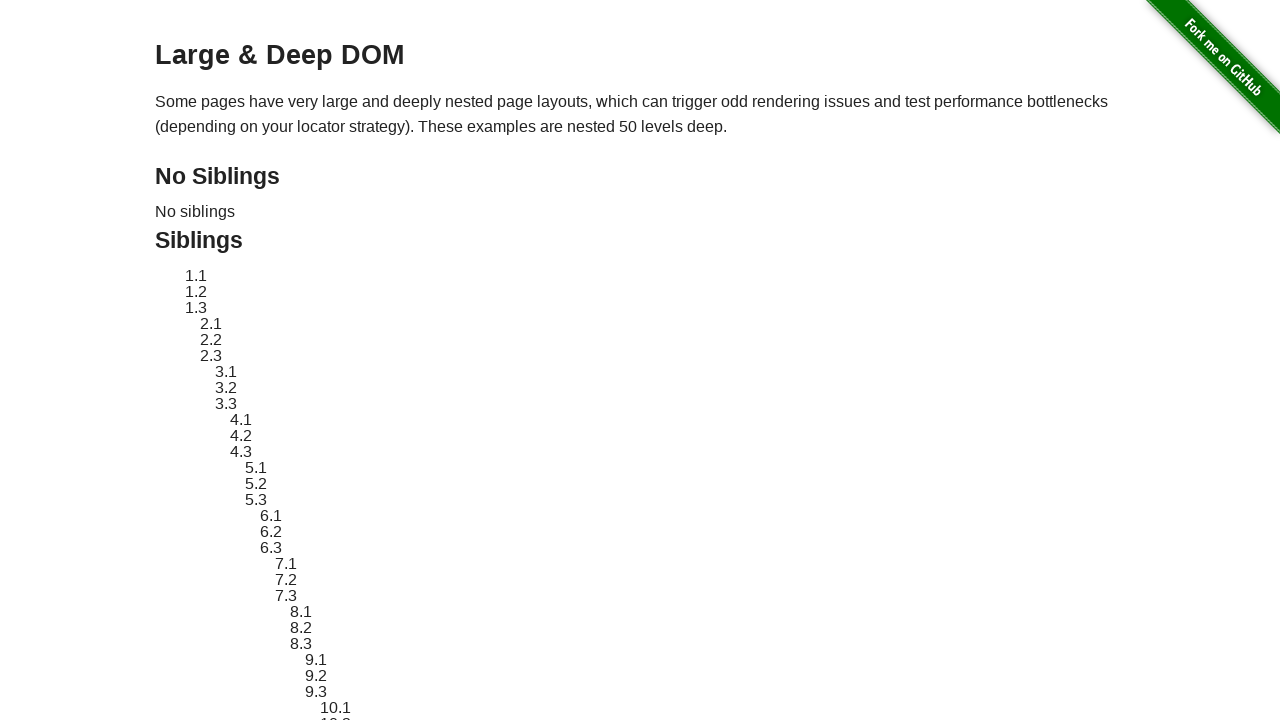

Applied red dashed border style to element
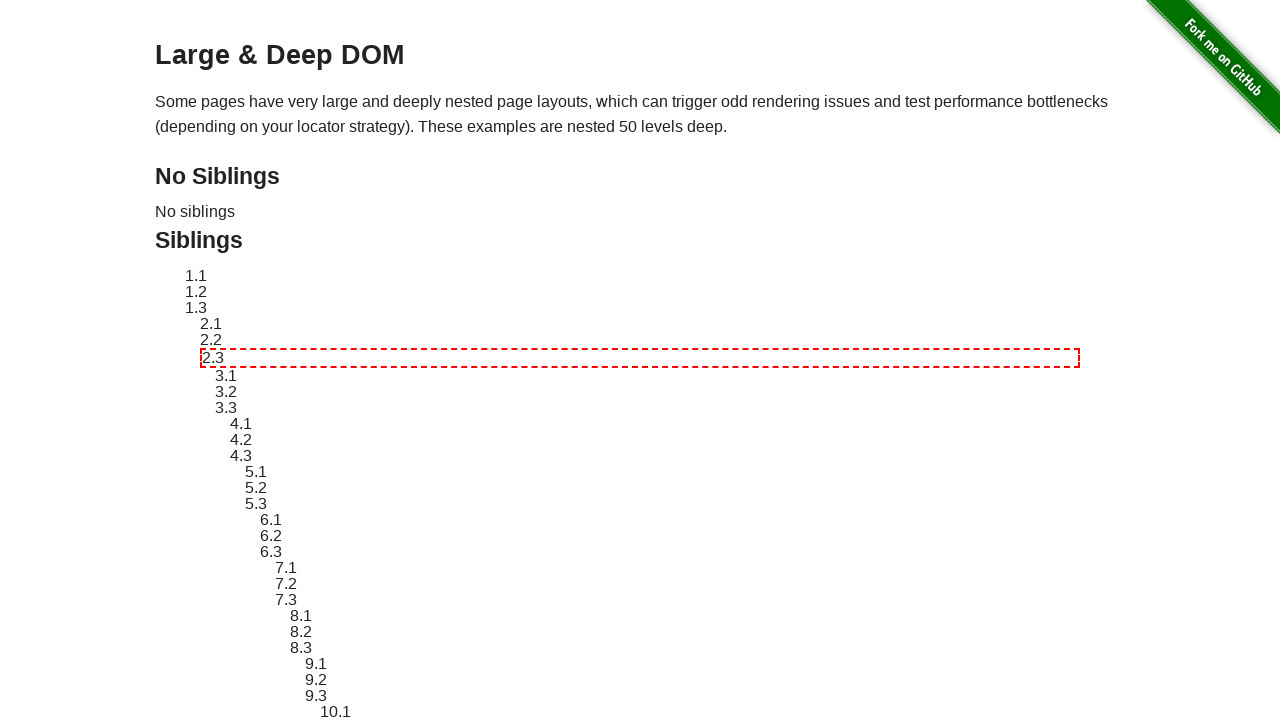

Waited 3 seconds to observe the highlight effect
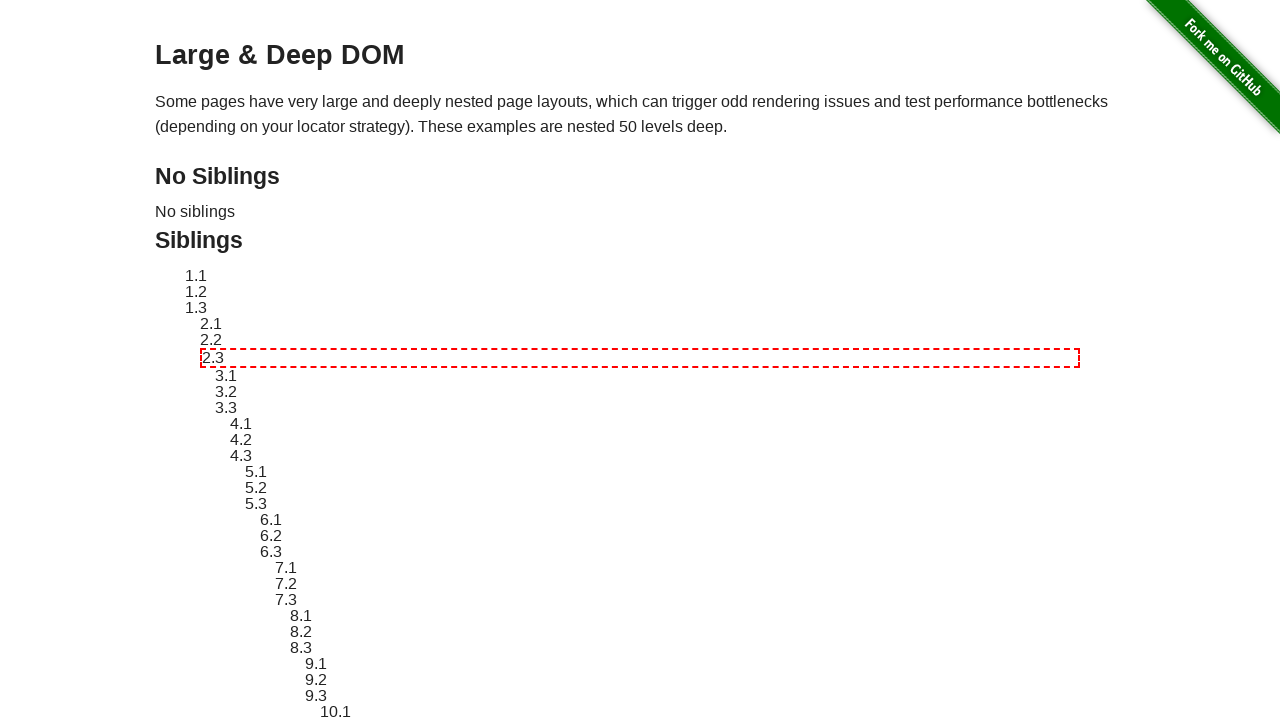

Reverted element style to original state
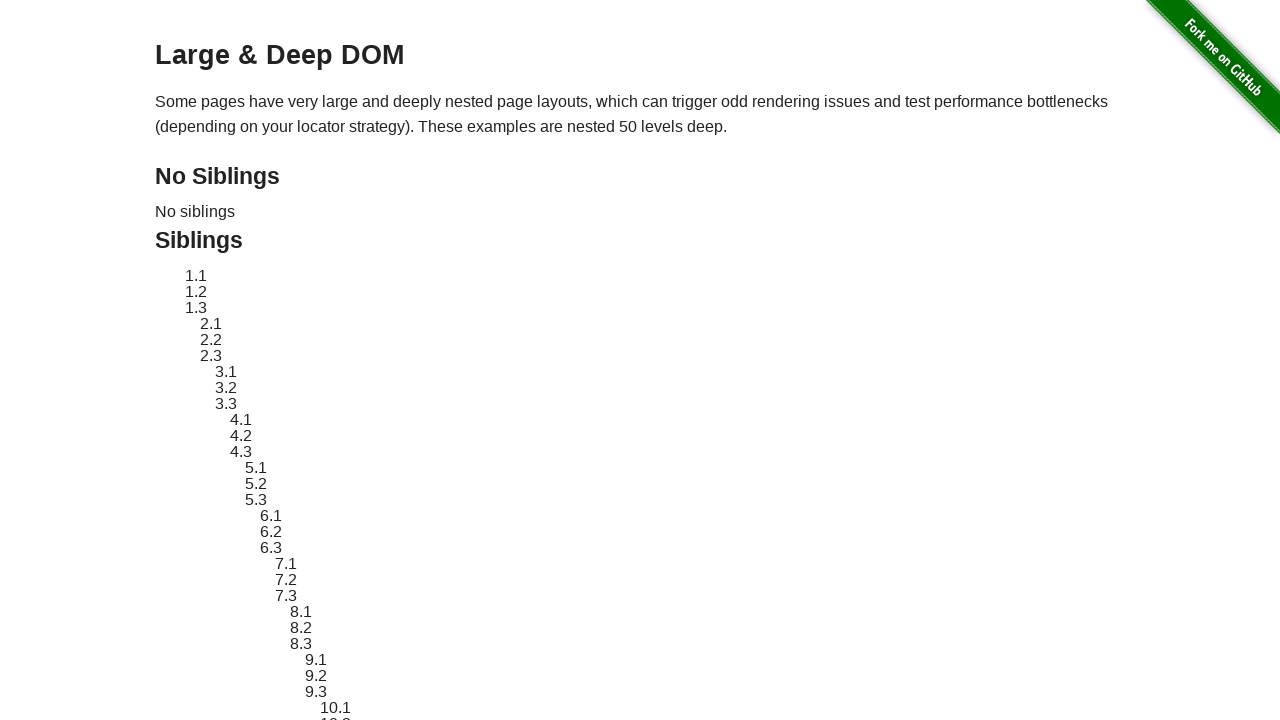

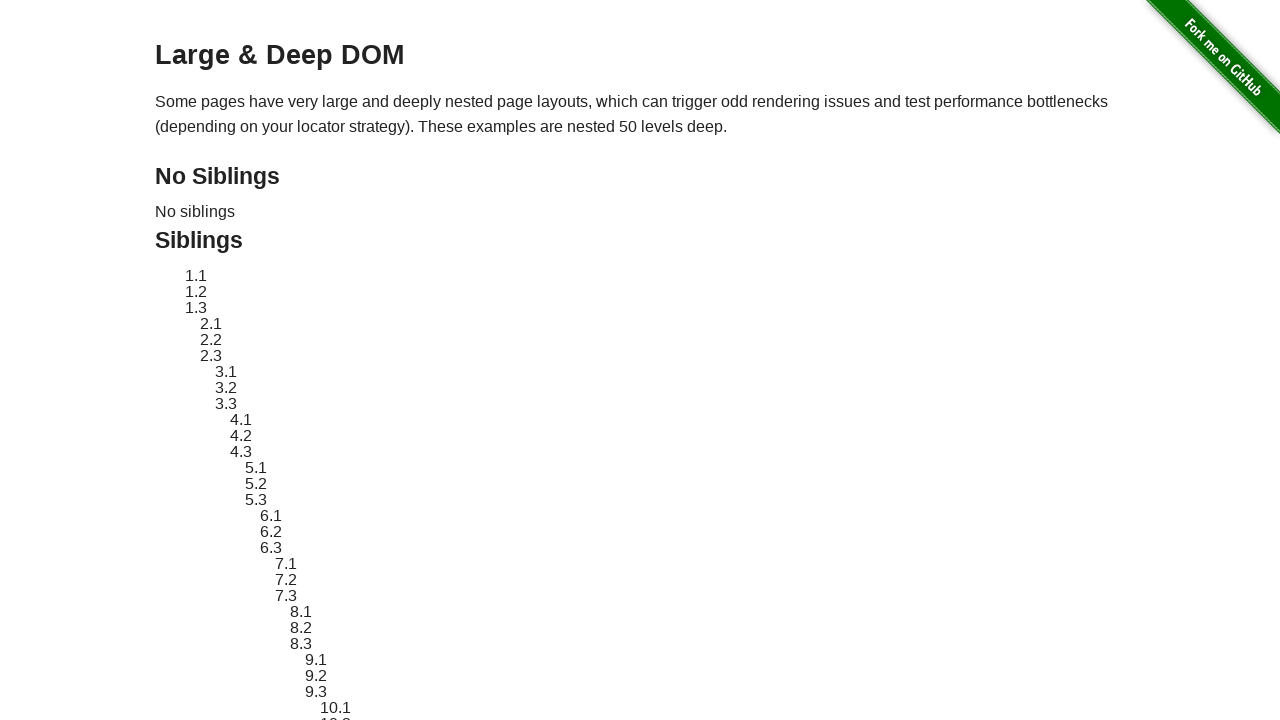